Tests a practice form by filling various form elements including email, password, name fields, selecting dropdown options, clicking checkboxes and radio buttons, and submitting the form to verify success message.

Starting URL: https://rahulshettyacademy.com/angularpractice/

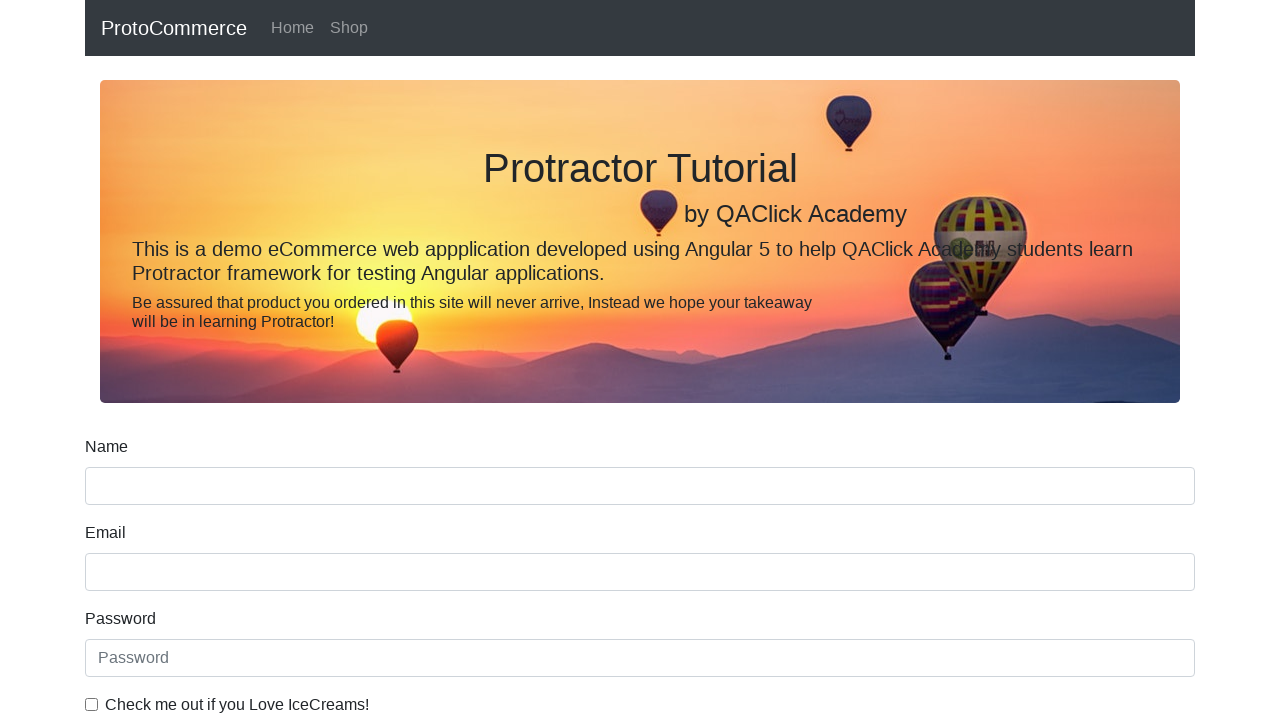

Filled email field with 'testuser2024@gmail.com' on input[name='email']
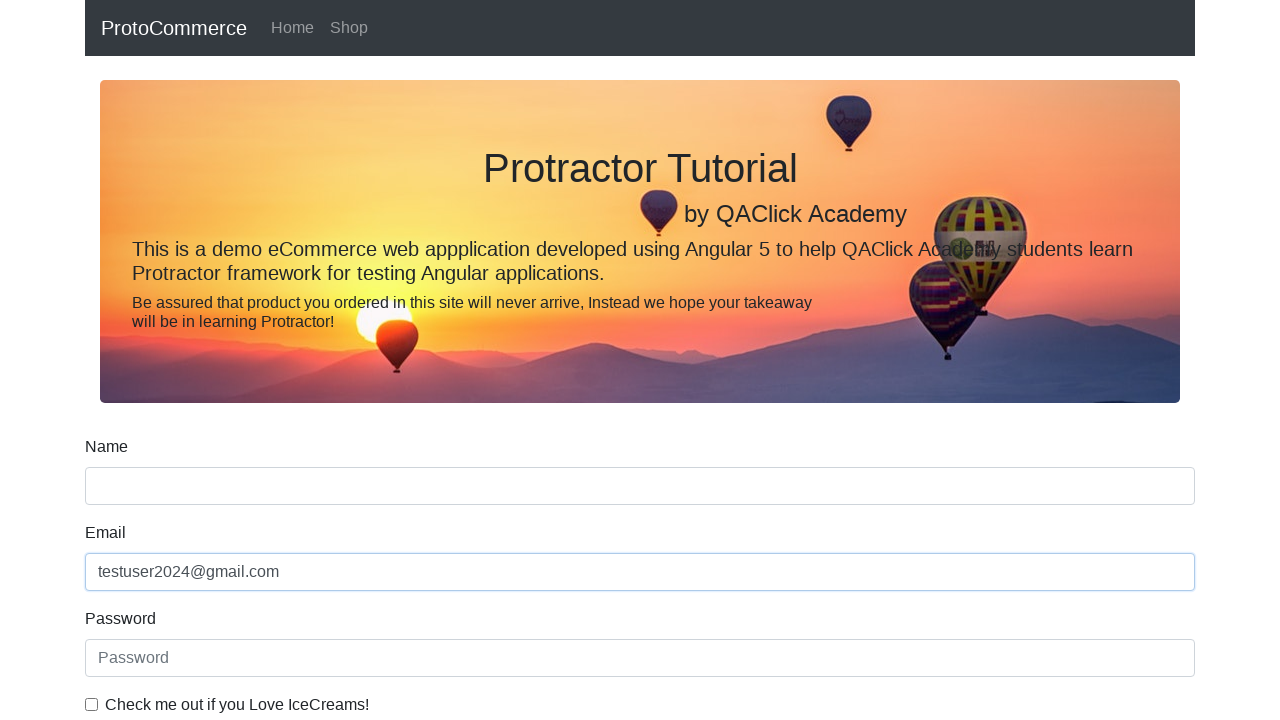

Filled password field with 'SecurePass789' on #exampleInputPassword1
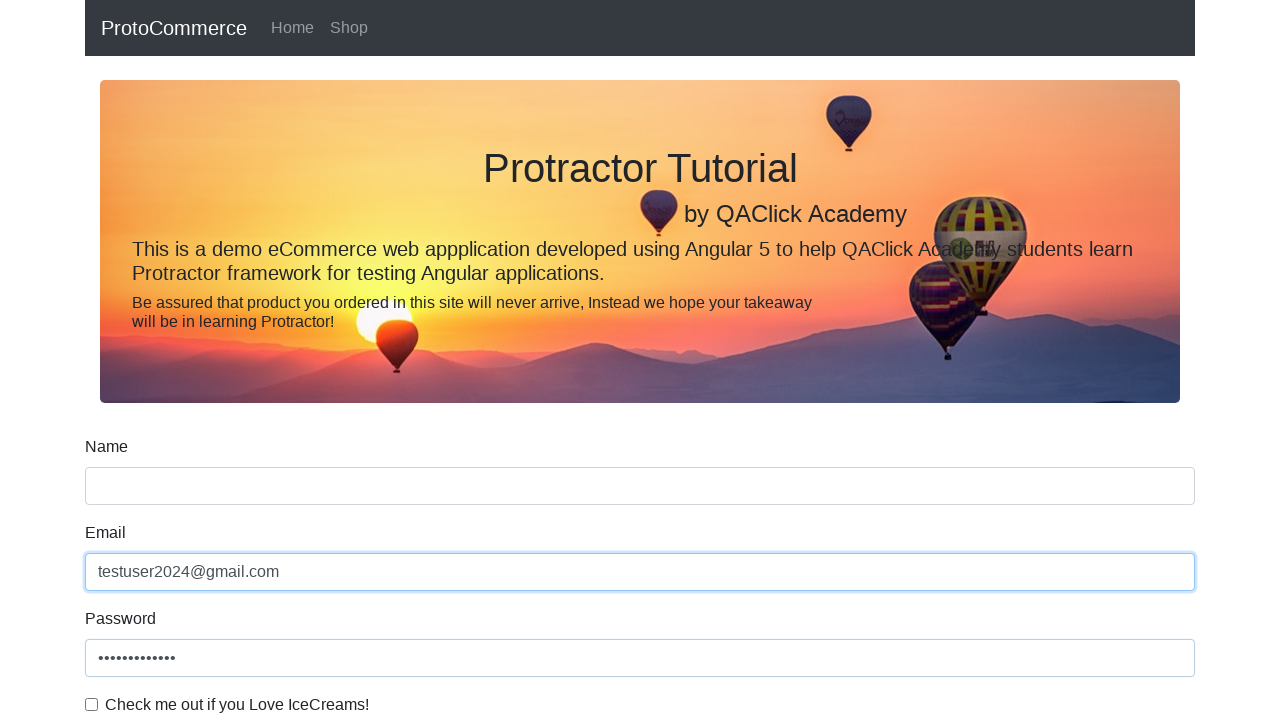

Clicked checkbox to enable agreement at (92, 704) on #exampleCheck1
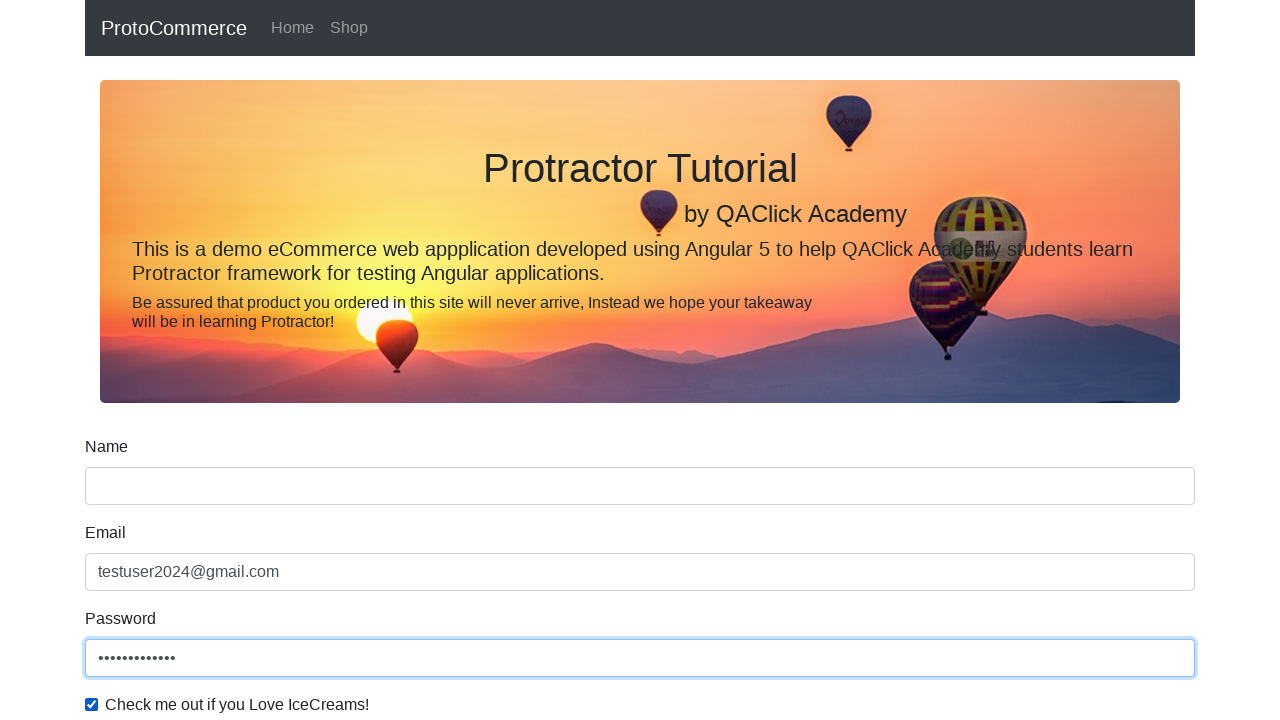

Selected 'Female' from gender dropdown on #exampleFormControlSelect1
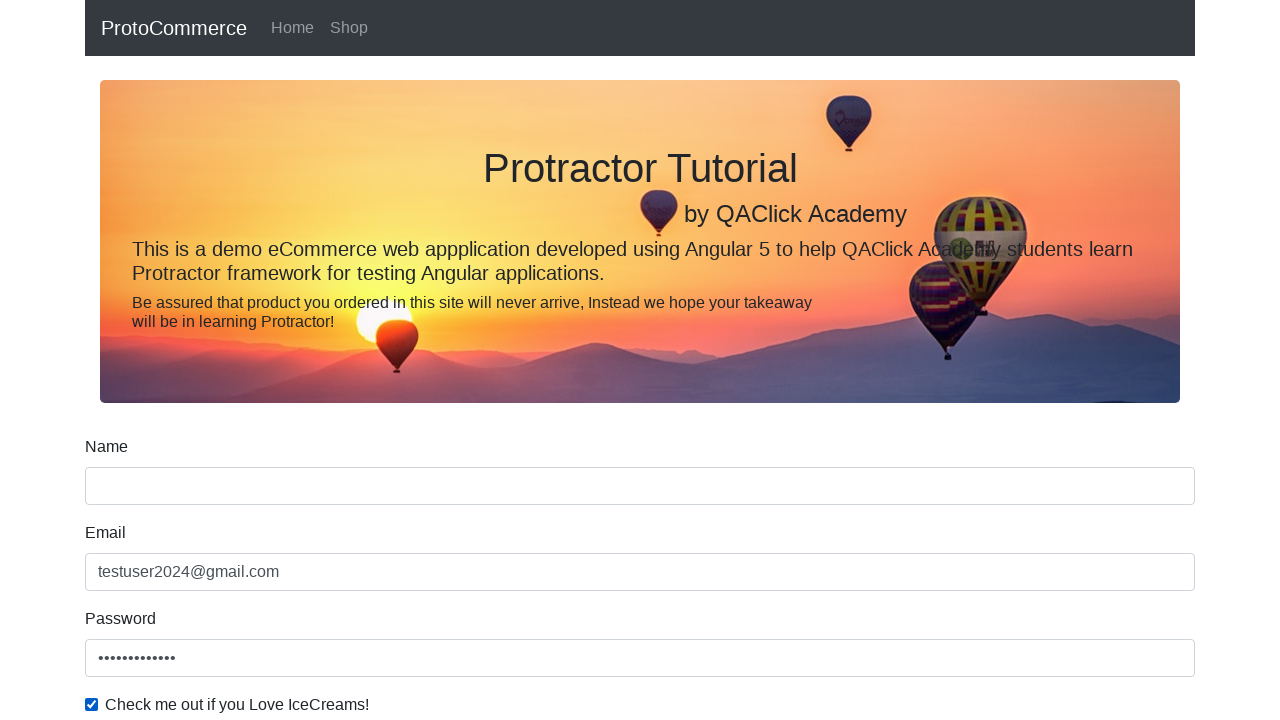

Filled name field with 'Alexandra' on input[name='name']
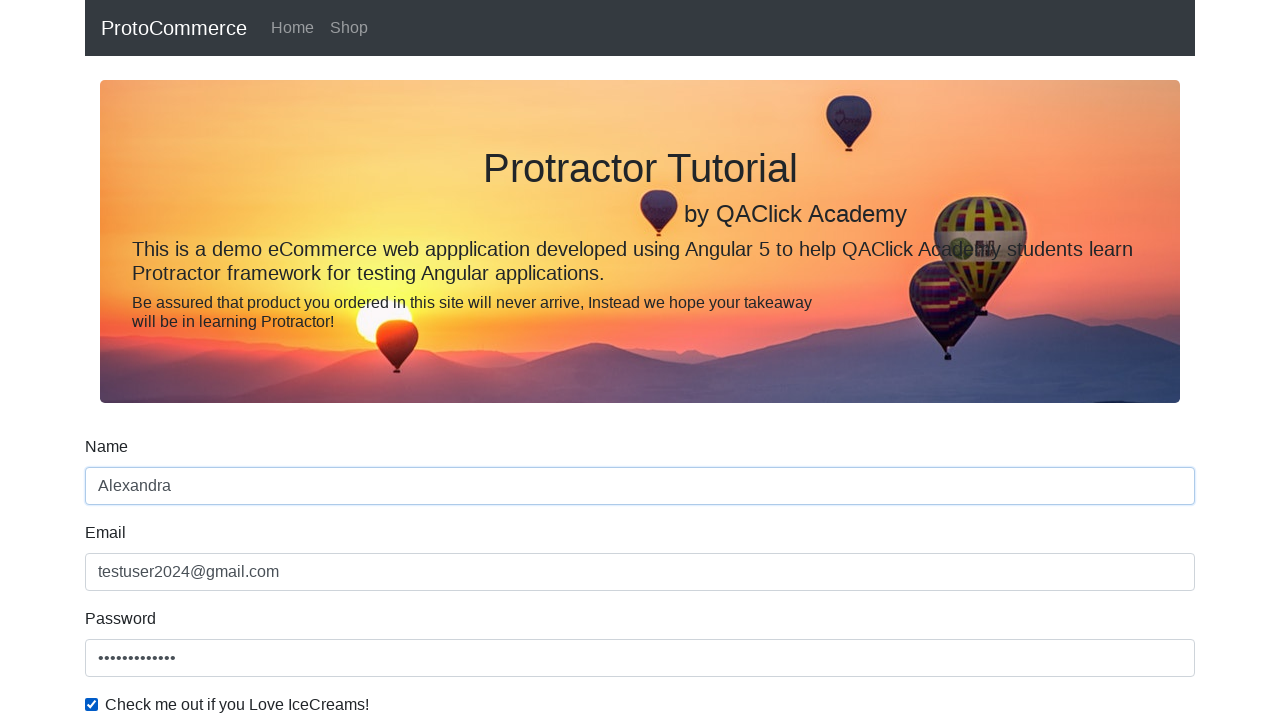

Selected 'Employed' radio button at (238, 360) on #inlineRadio1
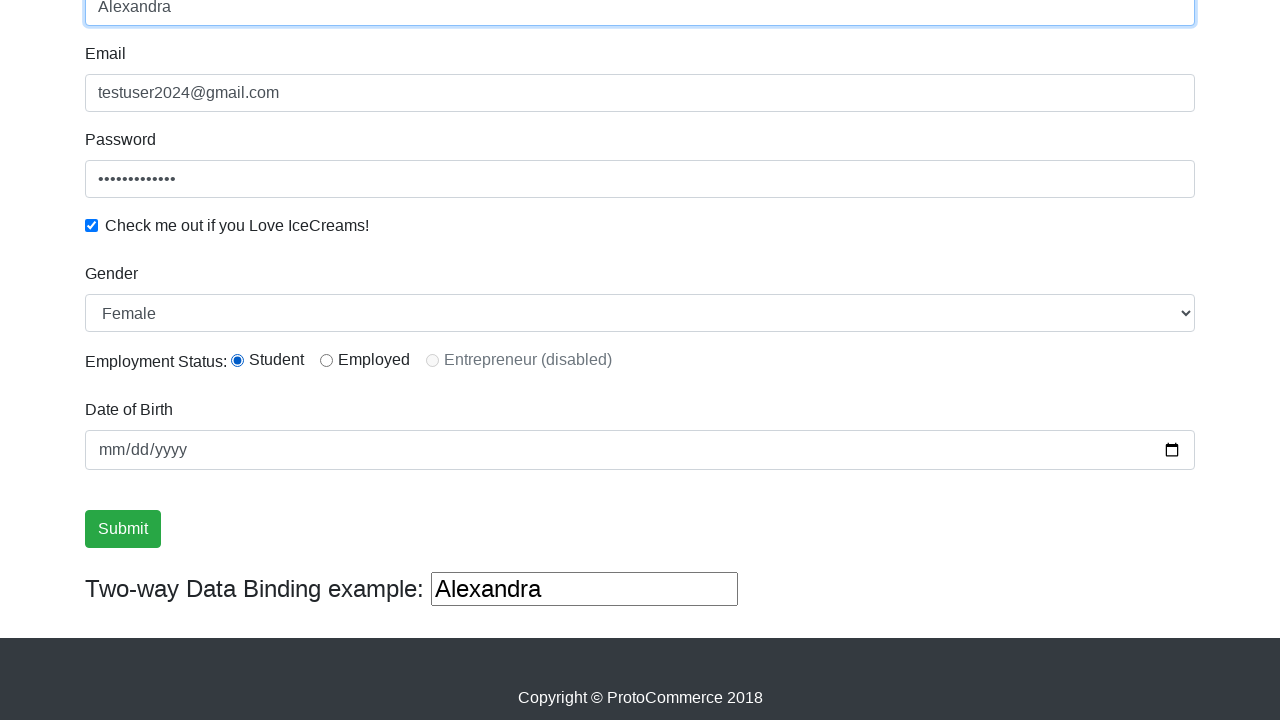

Clicked form submit button at (123, 529) on input[type='submit']
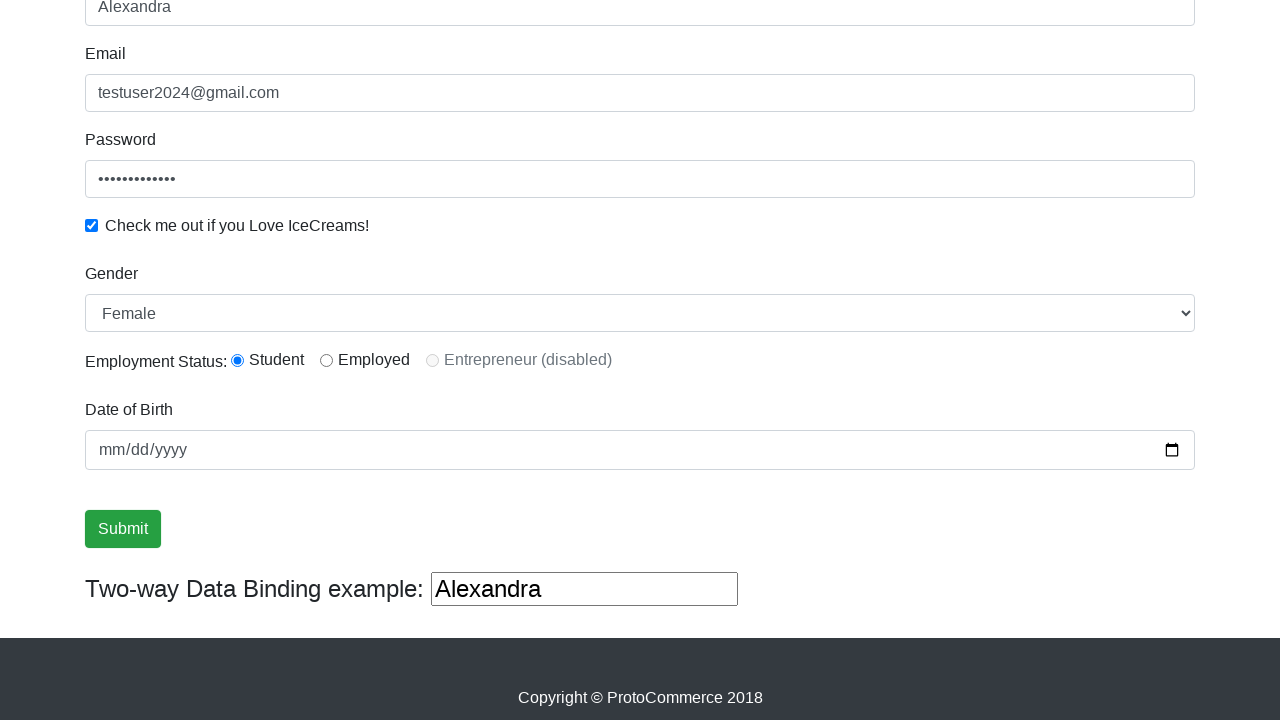

Success message appeared
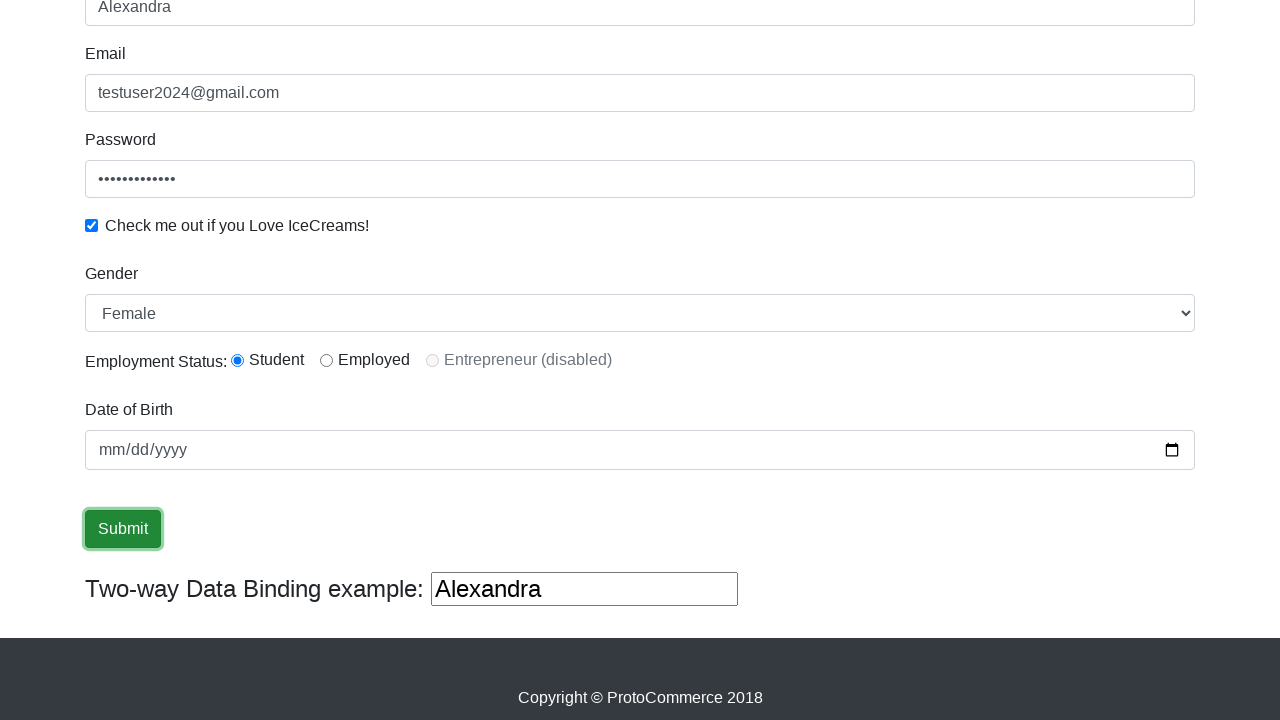

Verified 'Success' text in success message
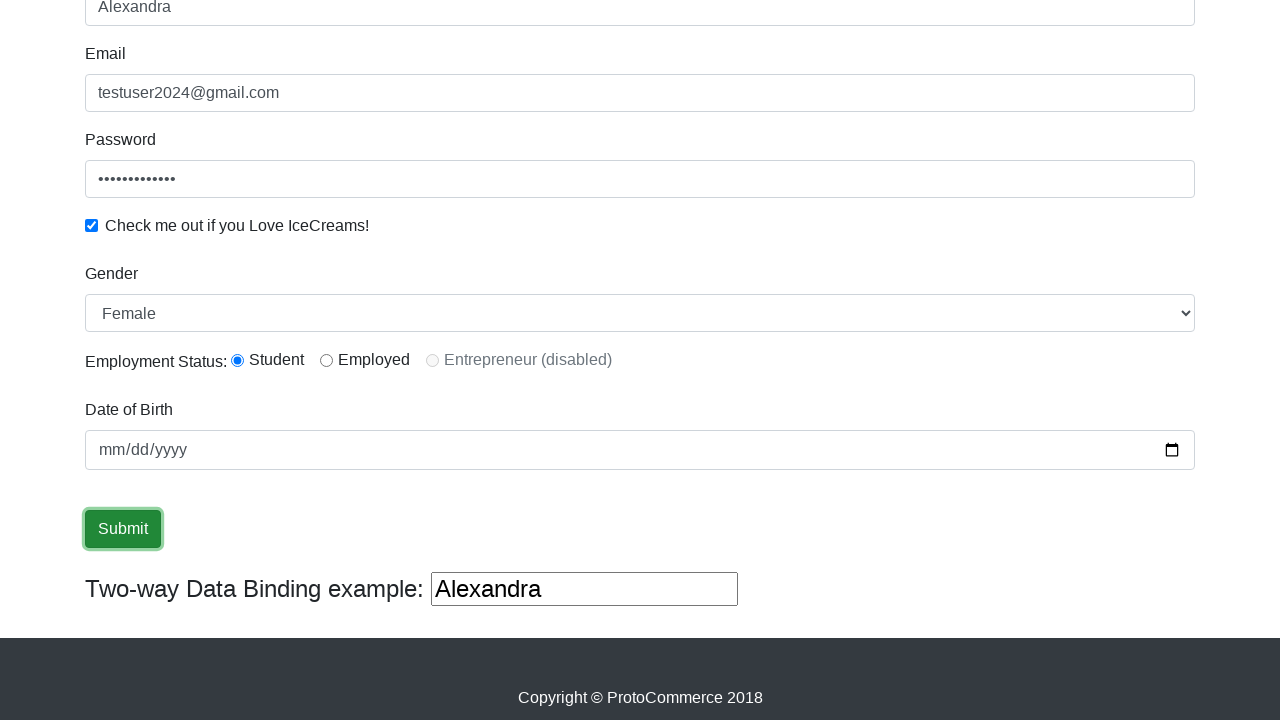

Filled third text input field with 'TestValue' on (//input[@type='text'])[3]
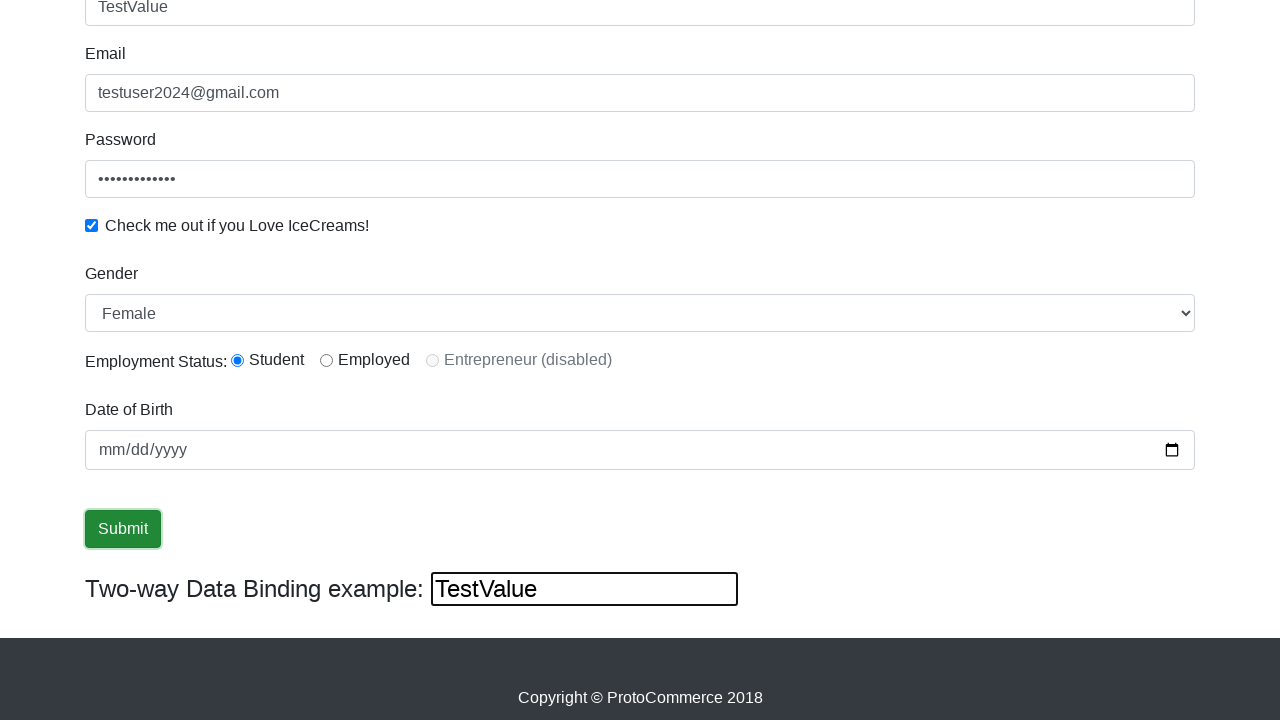

Cleared the third text input field on (//input[@type='text'])[3]
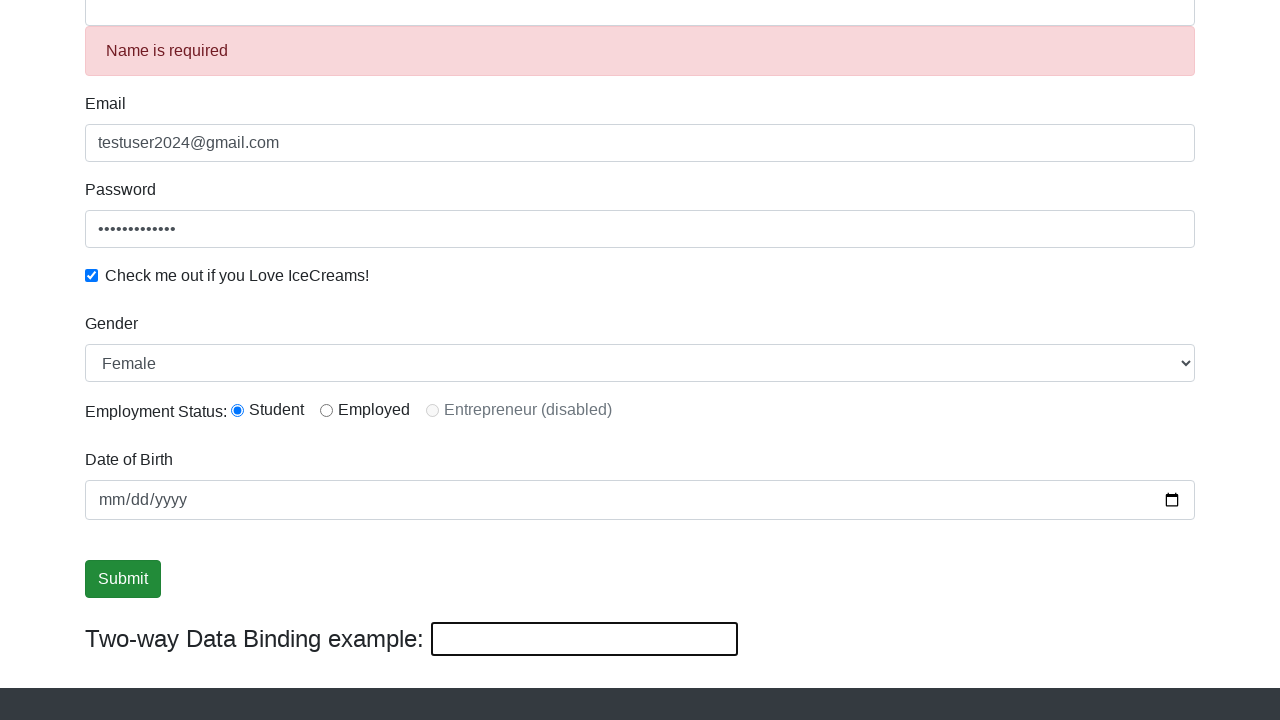

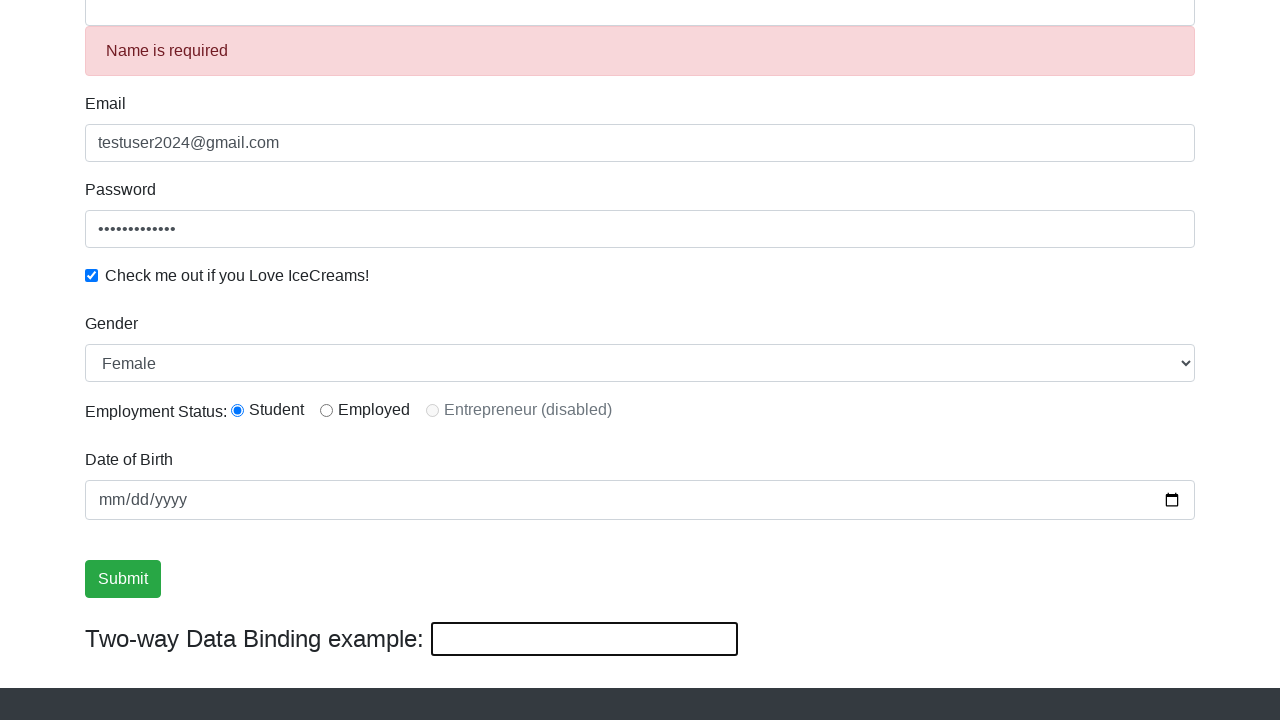